Navigates through multiple pages of job listings on the Marks & Spencer careers site and verifies that job postings are displayed correctly

Starting URL: https://jobs.marksandspencer.com/job-search?country%5B0%5D=United%20Kingdom&page=1

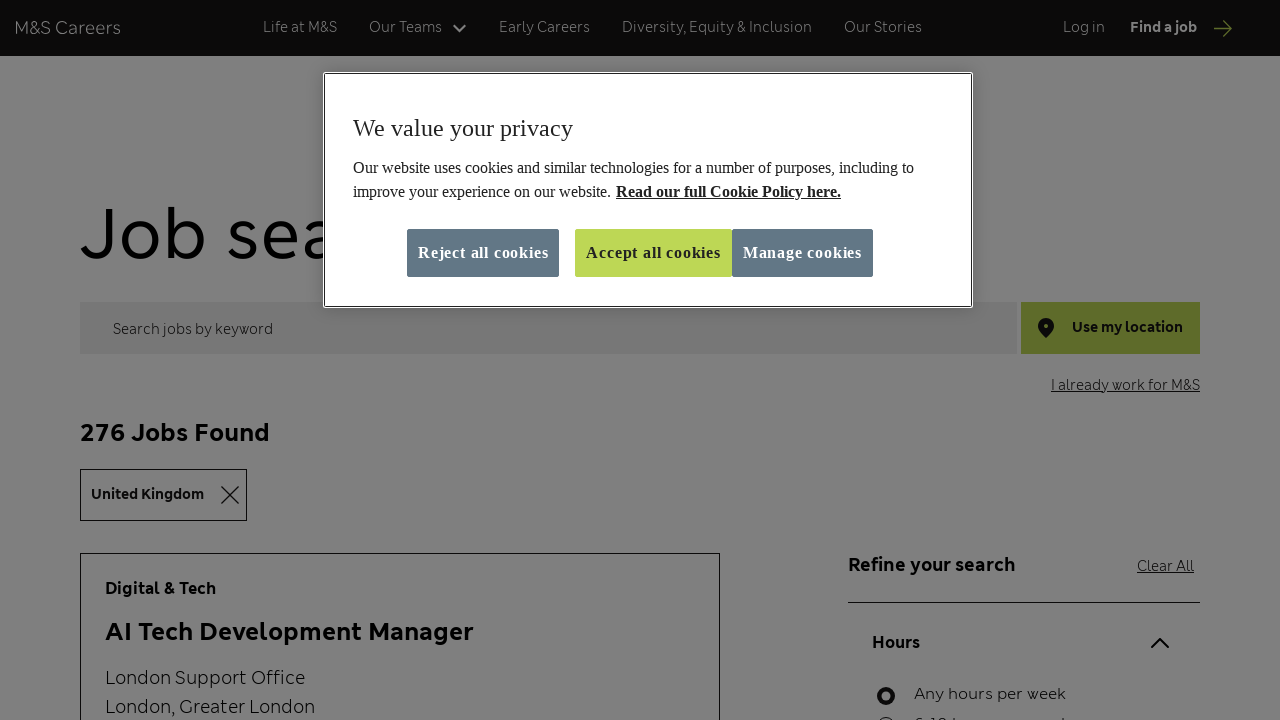

Job listings loaded on first page
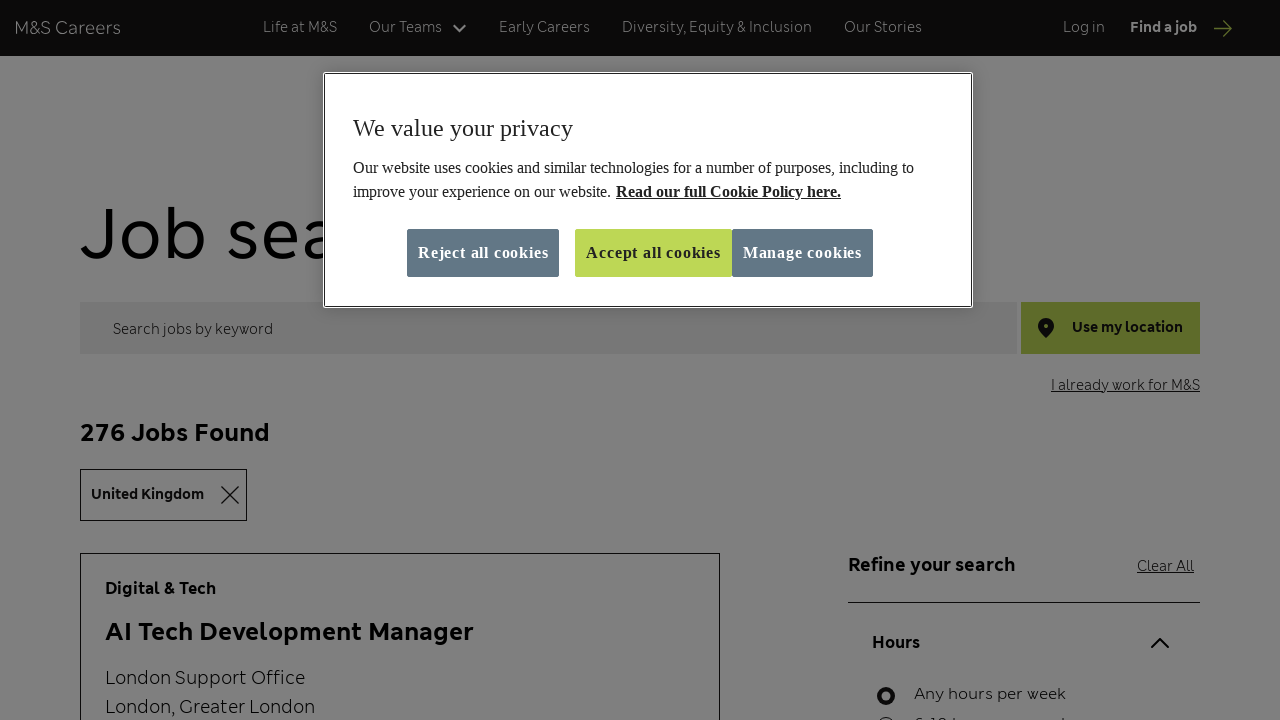

Retrieved all job listing elements from first page
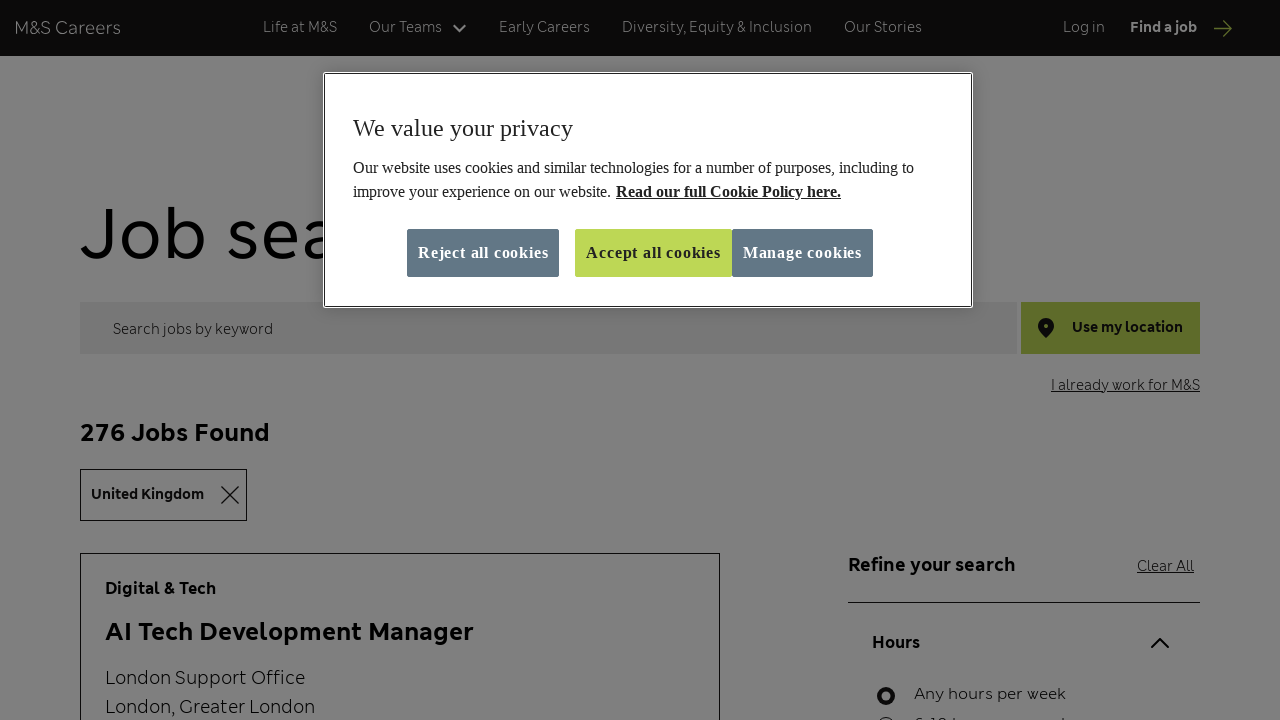

Job title (h3) element loaded
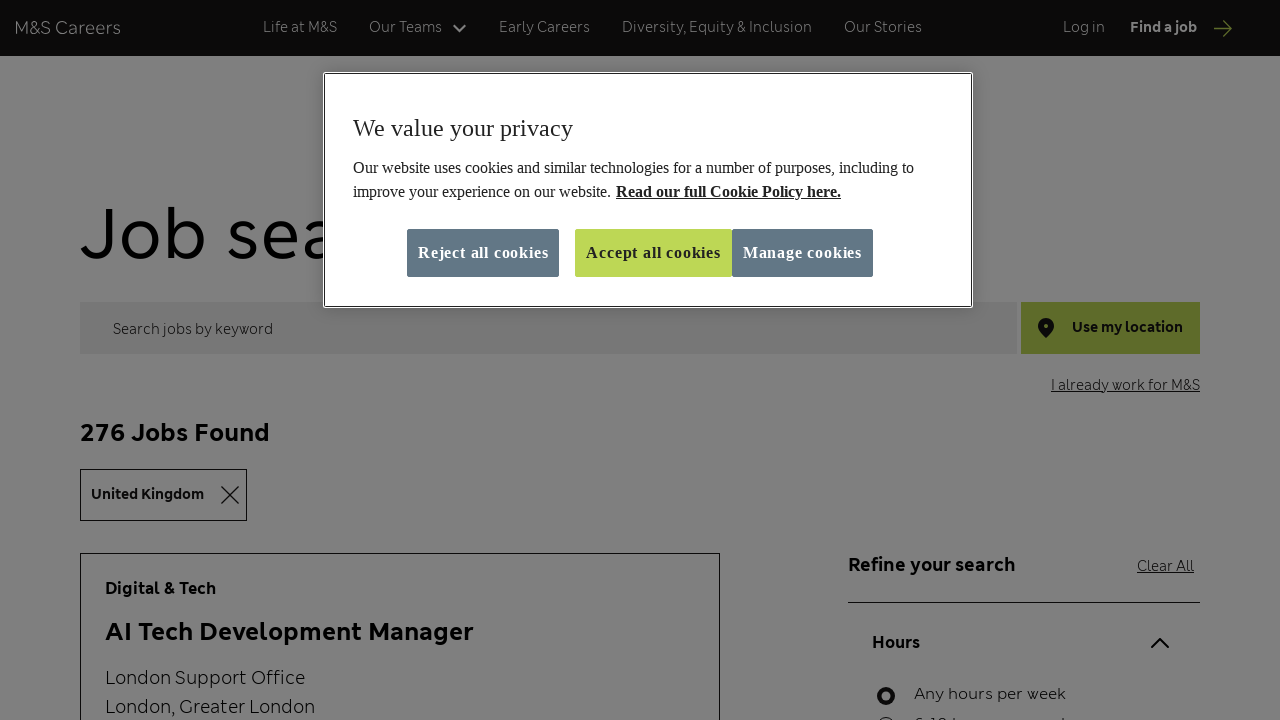

Job link (a) element loaded
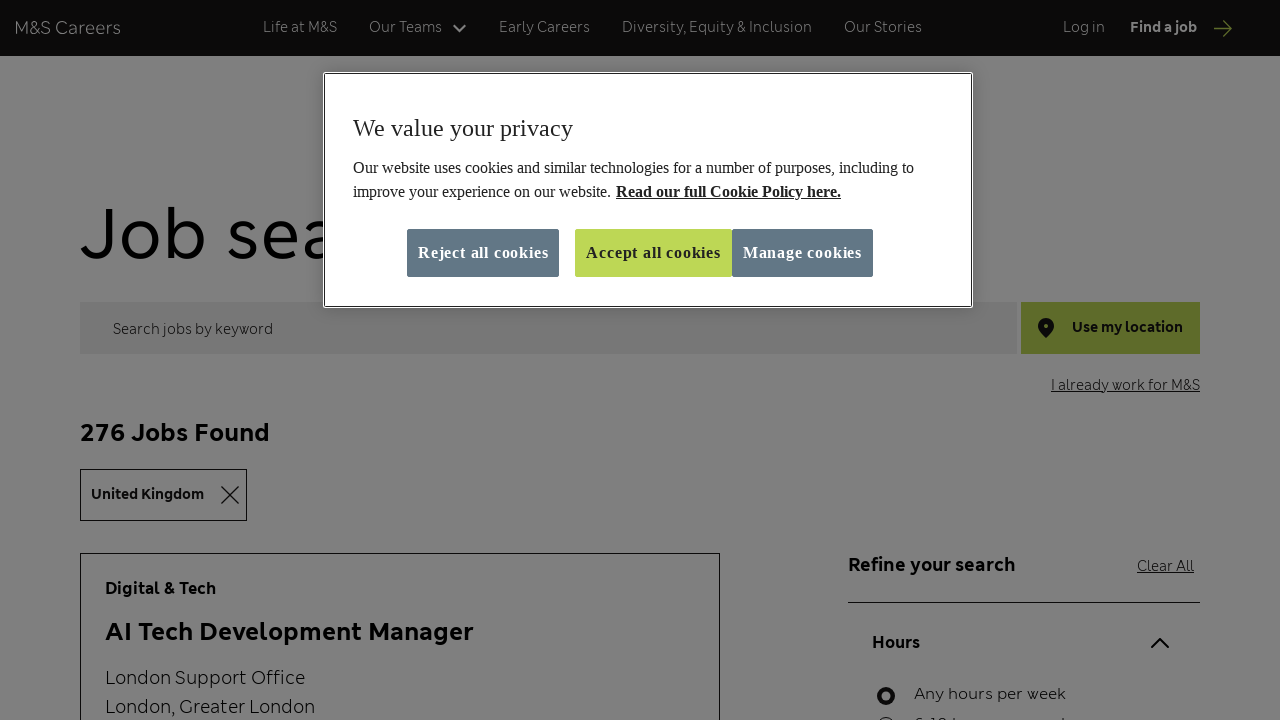

Job title (h3) element loaded
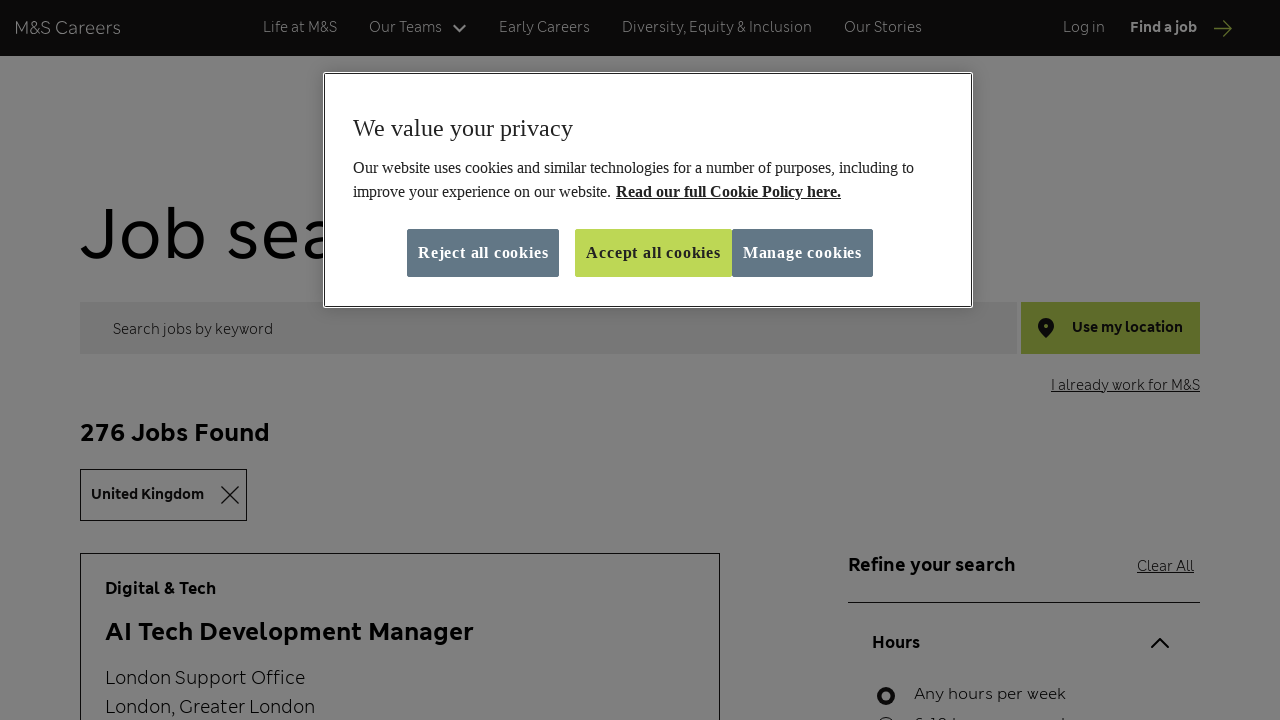

Job link (a) element loaded
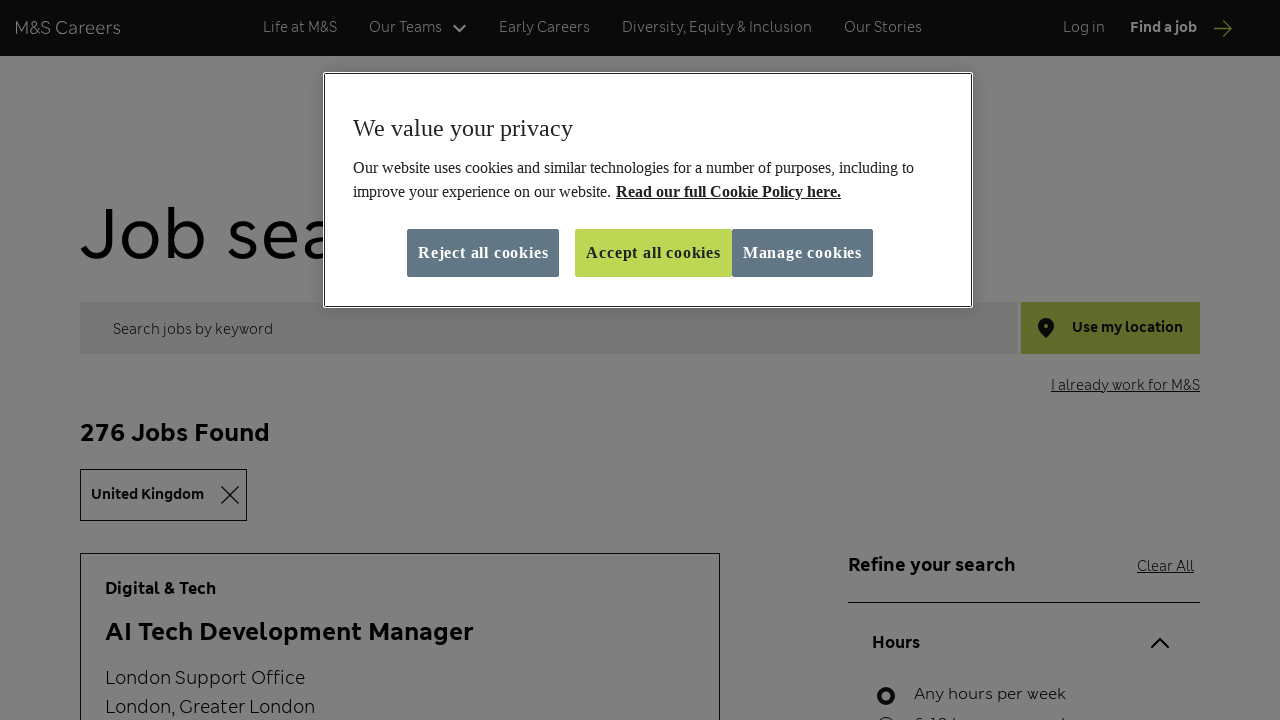

Job title (h3) element loaded
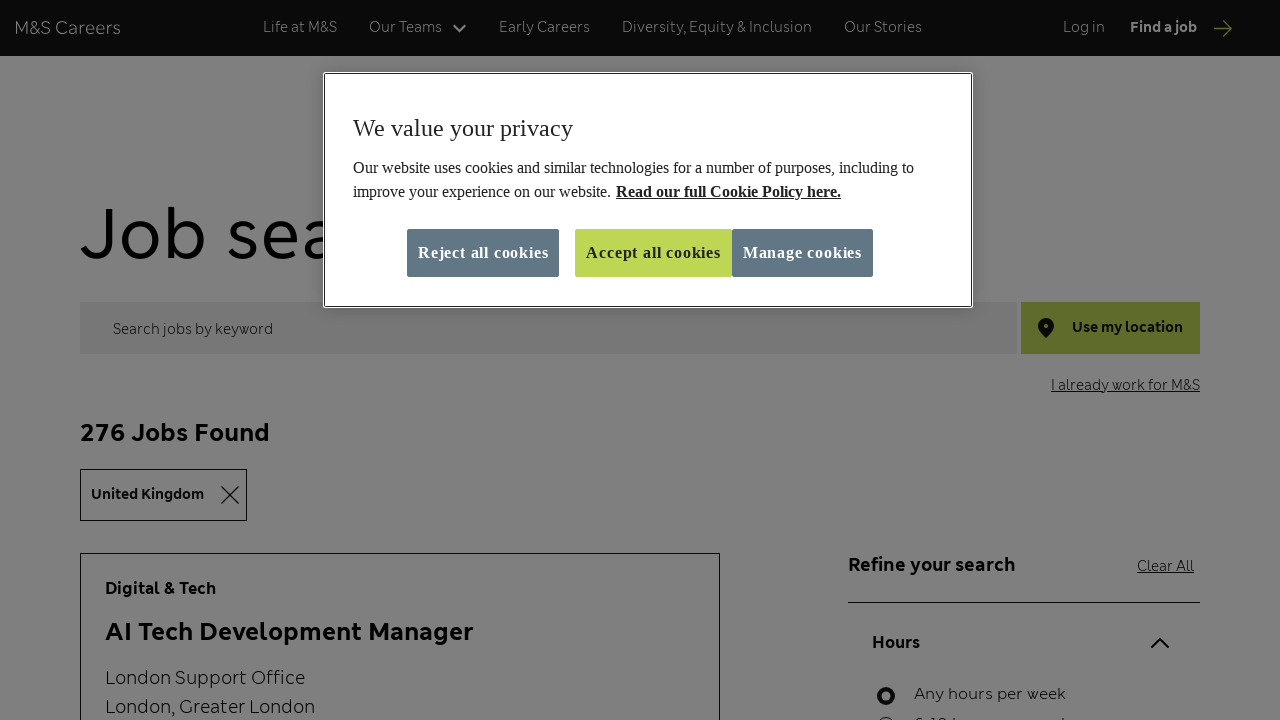

Job link (a) element loaded
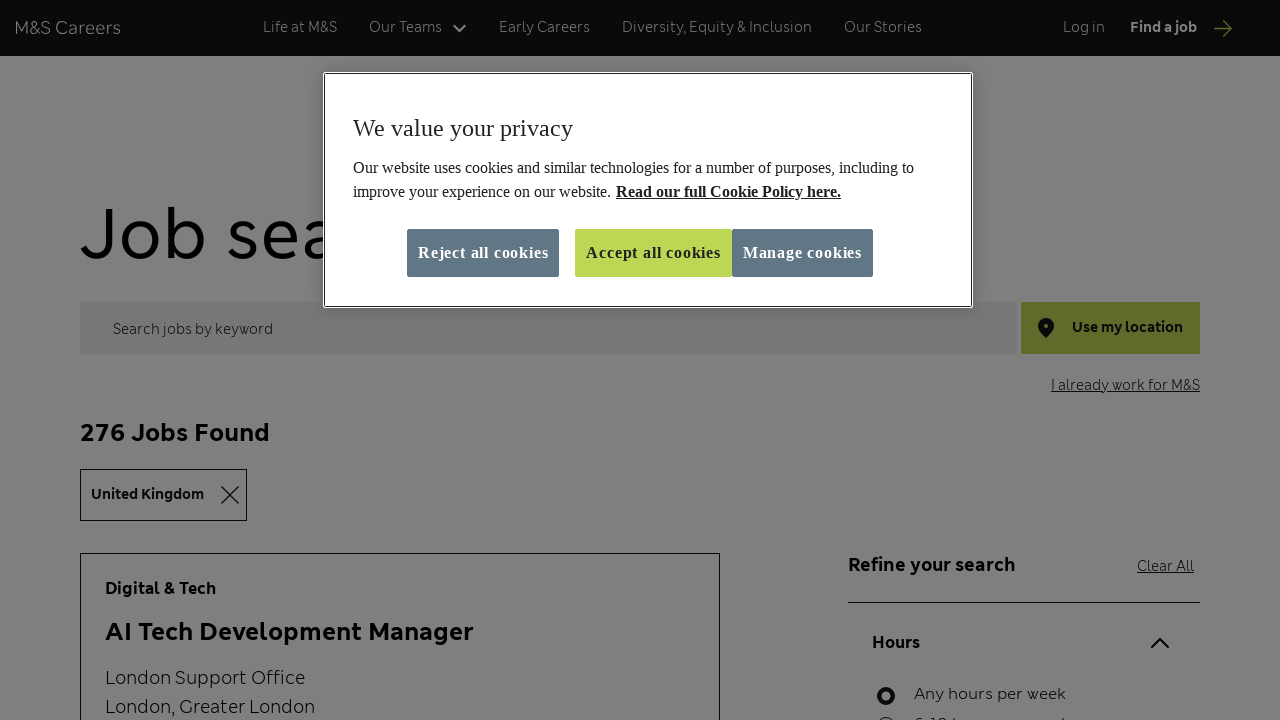

Navigated to second page of job listings
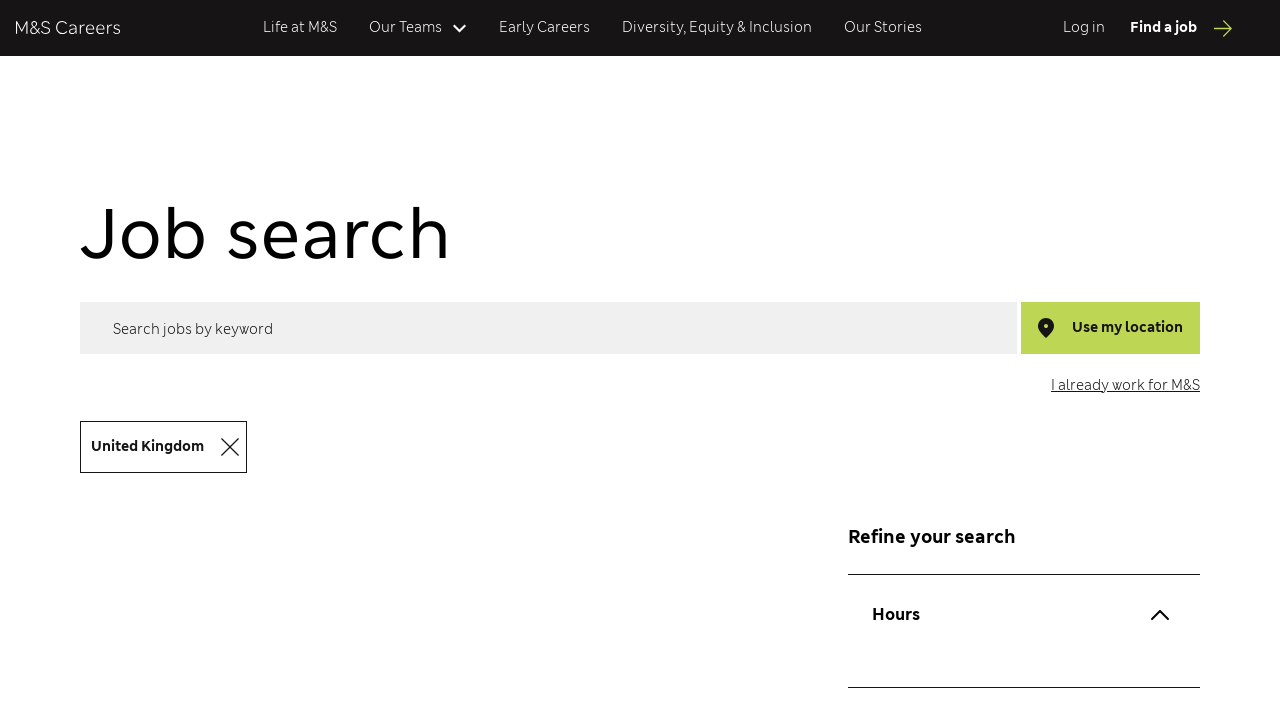

Job listings loaded on second page
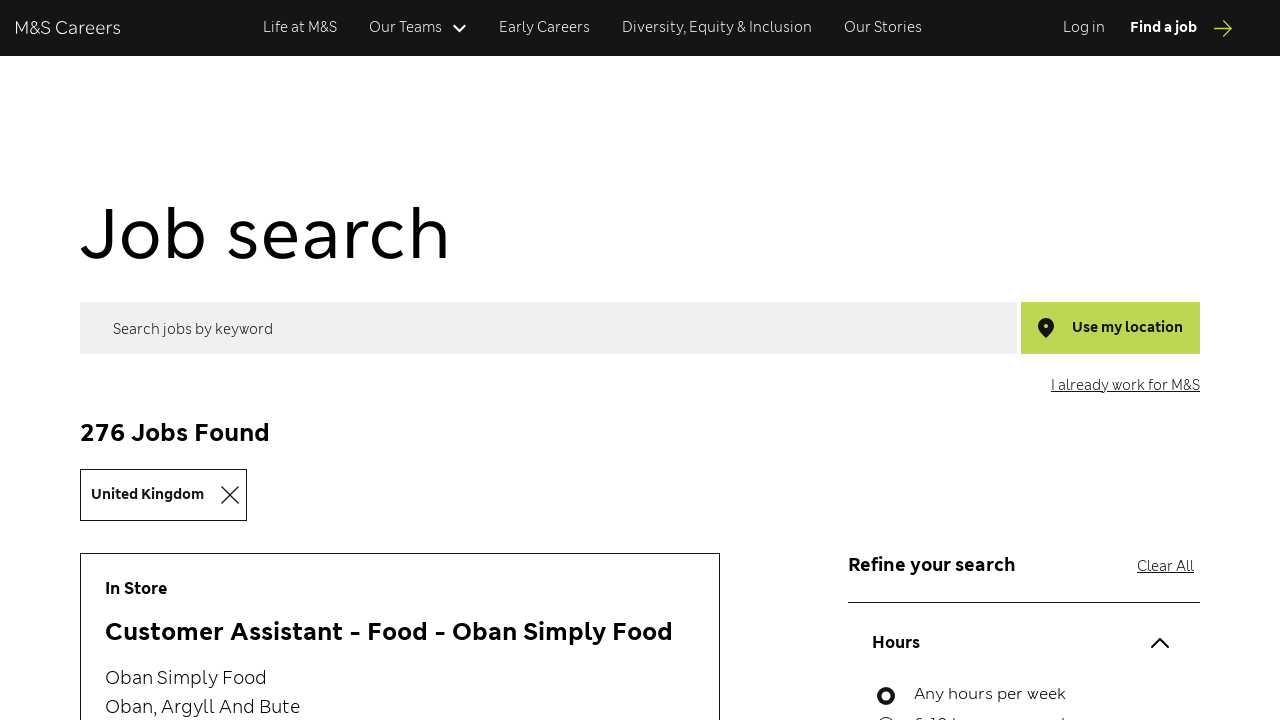

Retrieved all job listing elements from second page
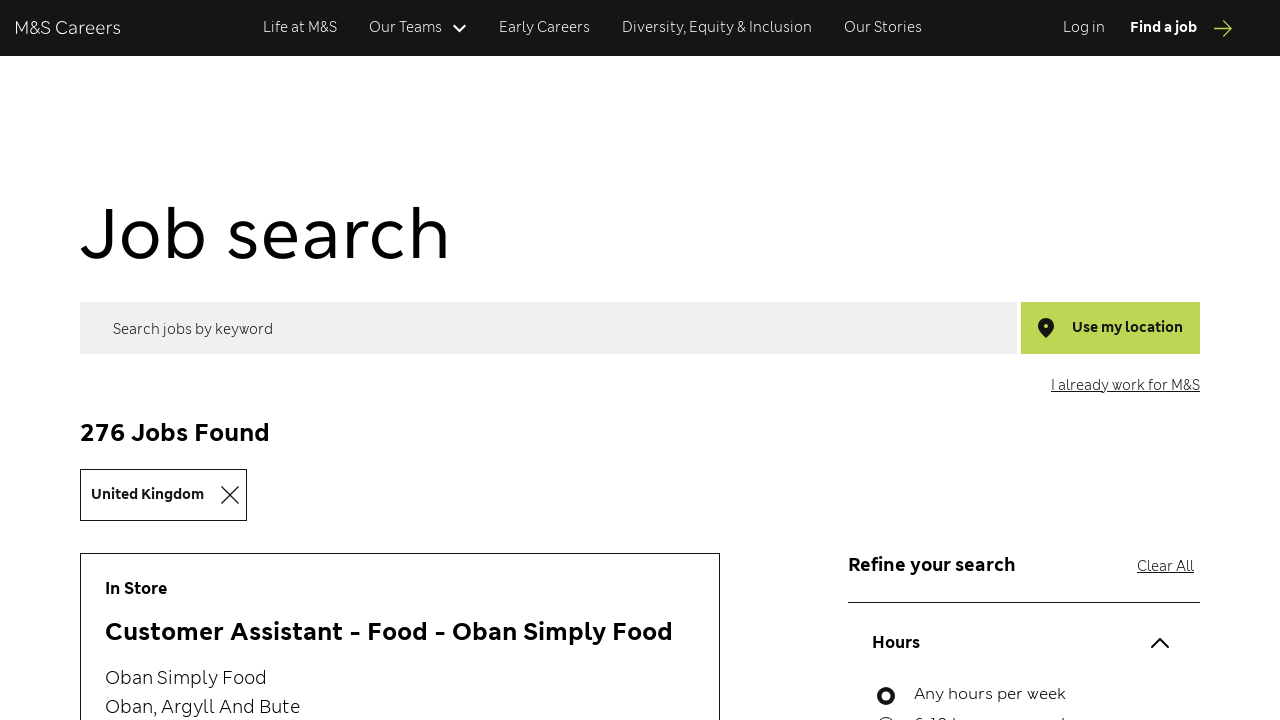

Job title (h3) element loaded on second page
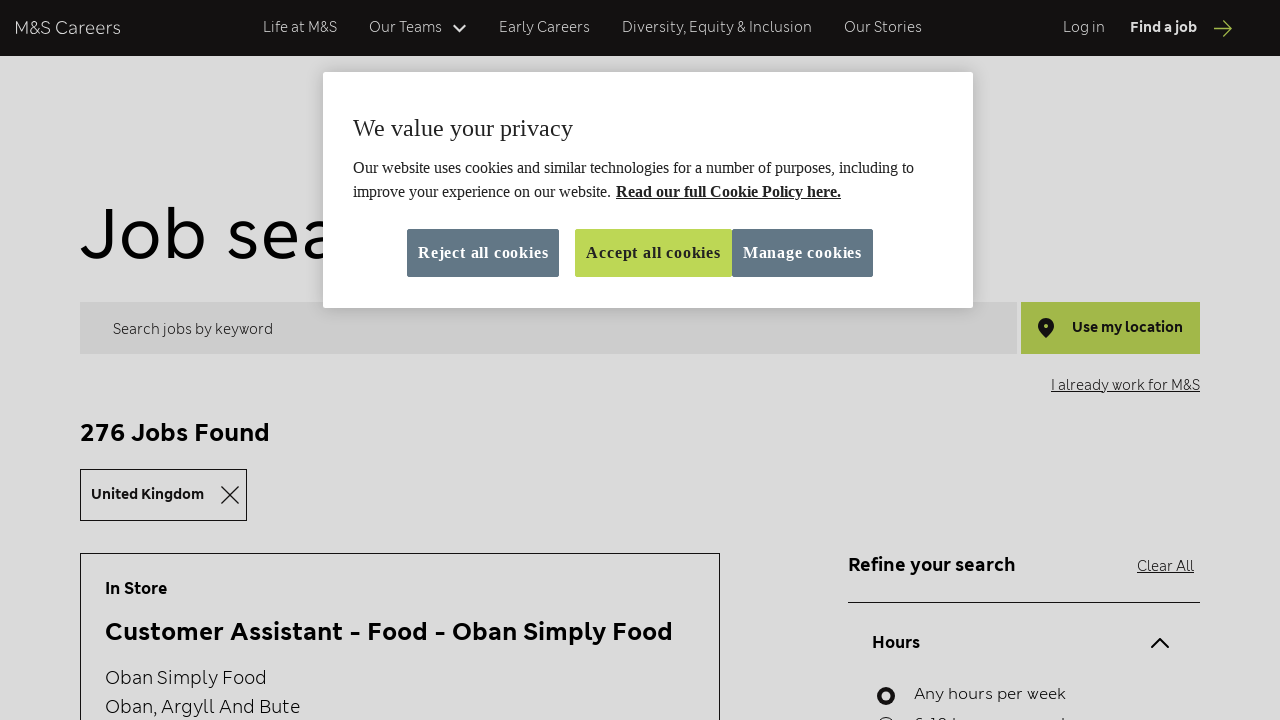

Job link (a) element loaded on second page
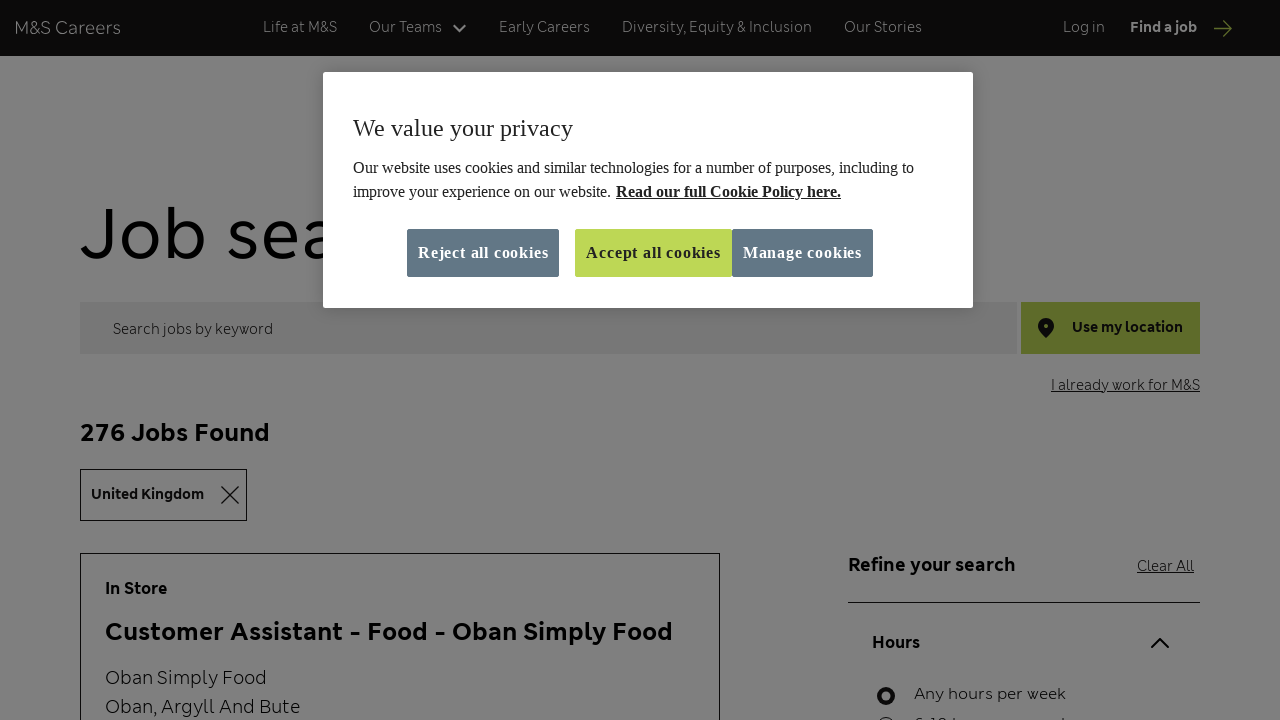

Job title (h3) element loaded on second page
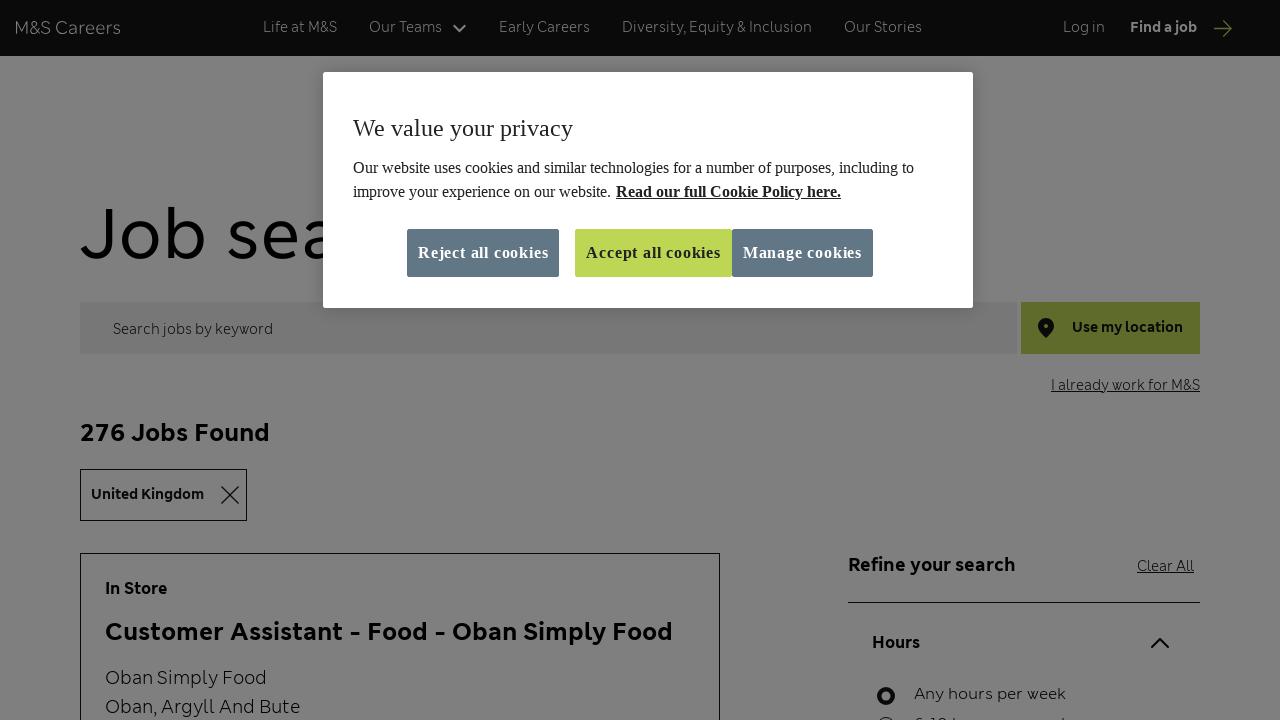

Job link (a) element loaded on second page
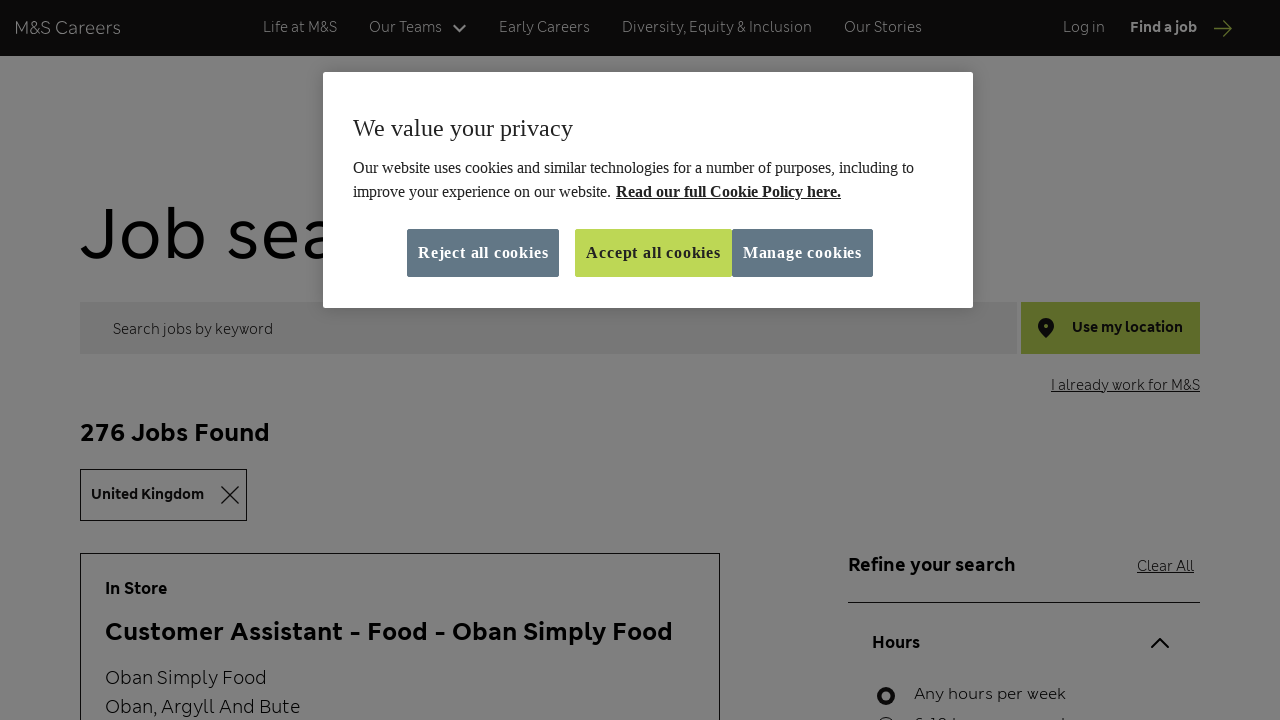

Job title (h3) element loaded on second page
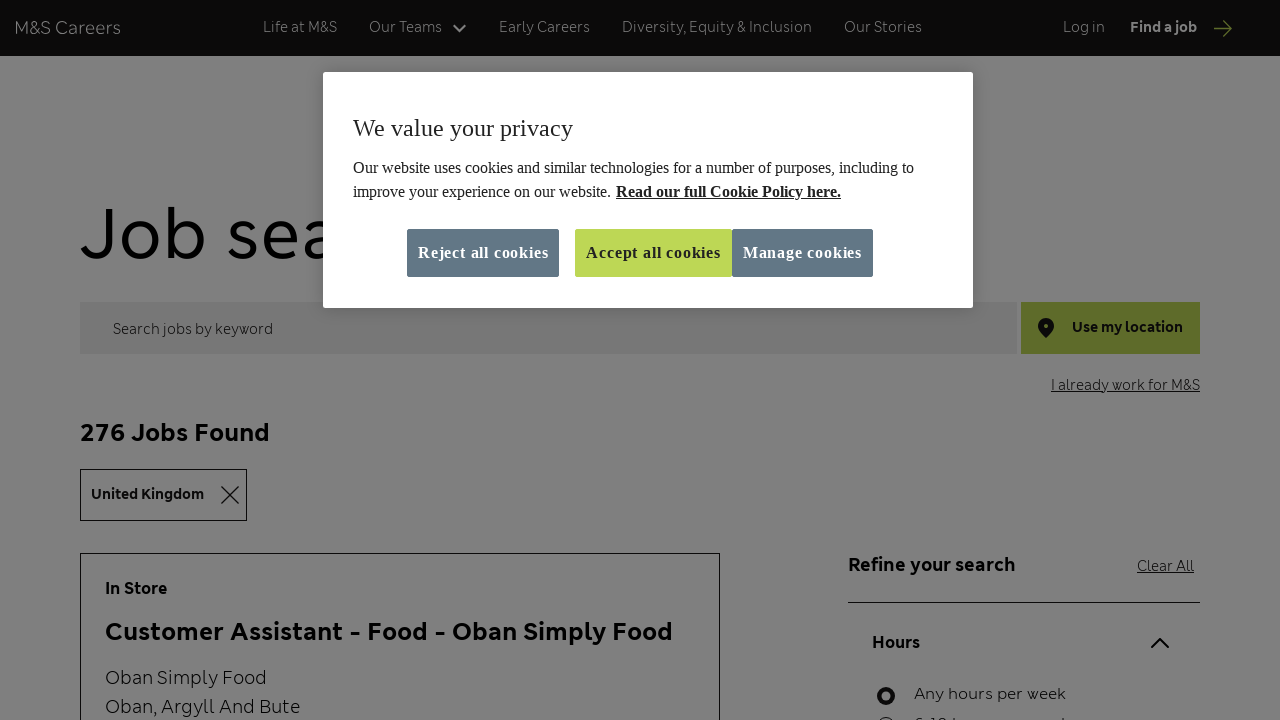

Job link (a) element loaded on second page
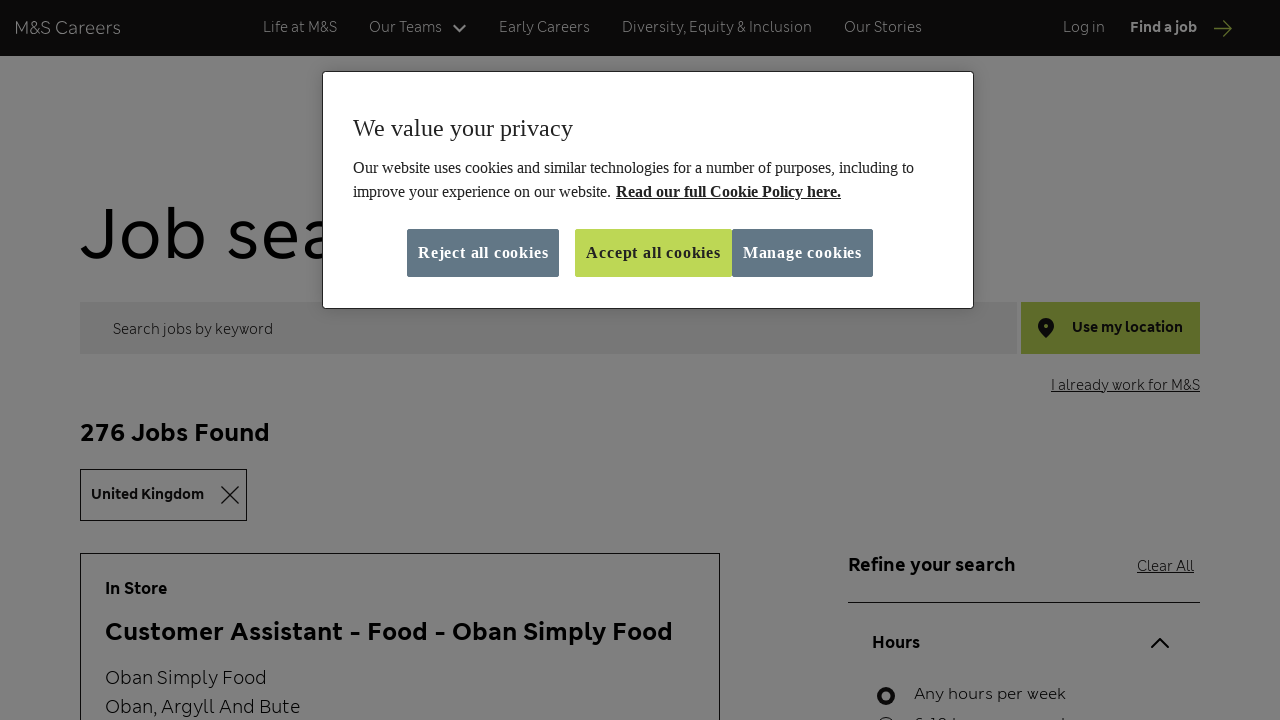

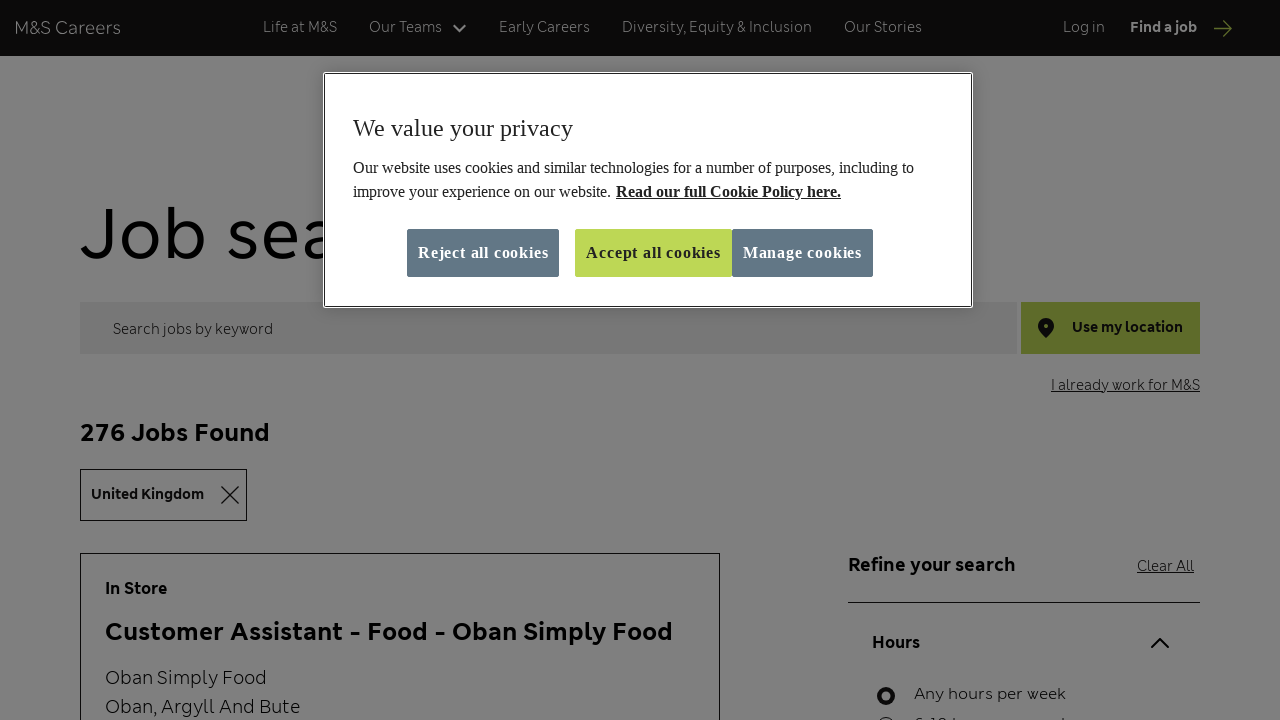